Tests sorting a number column (Due) in ascending order by clicking the column header and verifying the values are sorted correctly using CSS pseudo-class selectors.

Starting URL: http://the-internet.herokuapp.com/tables

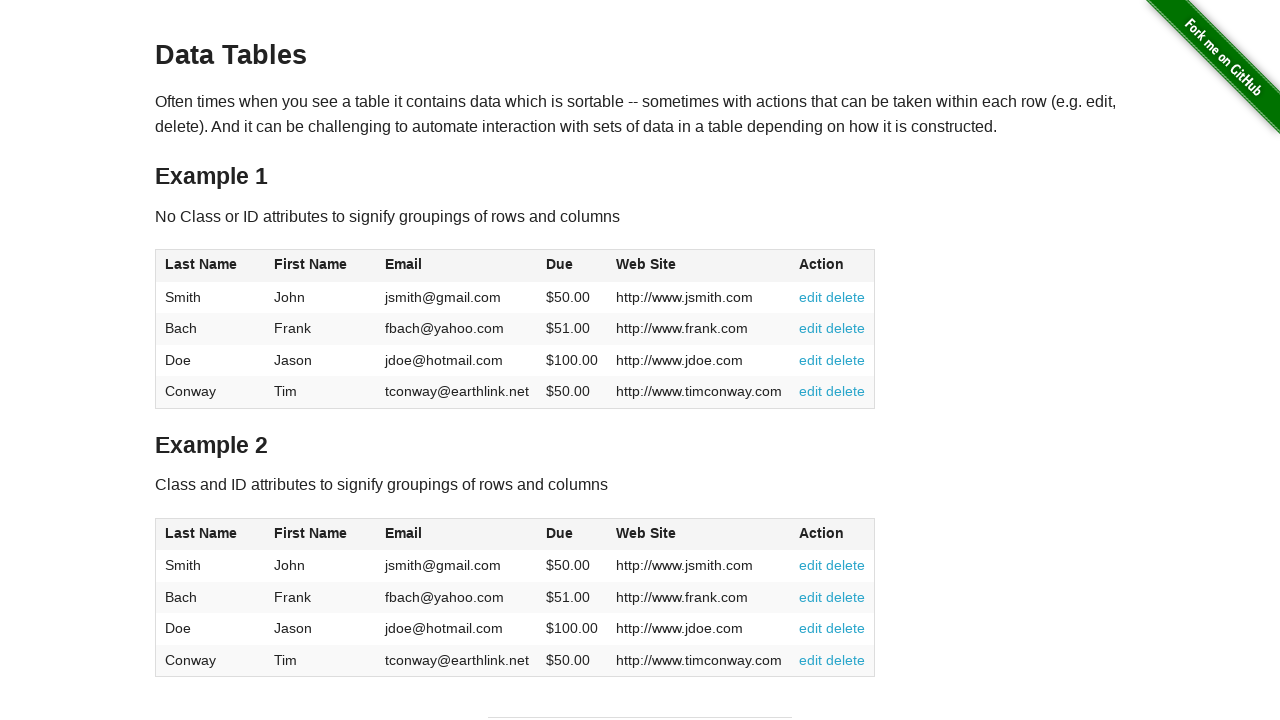

Clicked Due column header (4th column) to sort ascending at (572, 266) on #table1 thead tr th:nth-child(4)
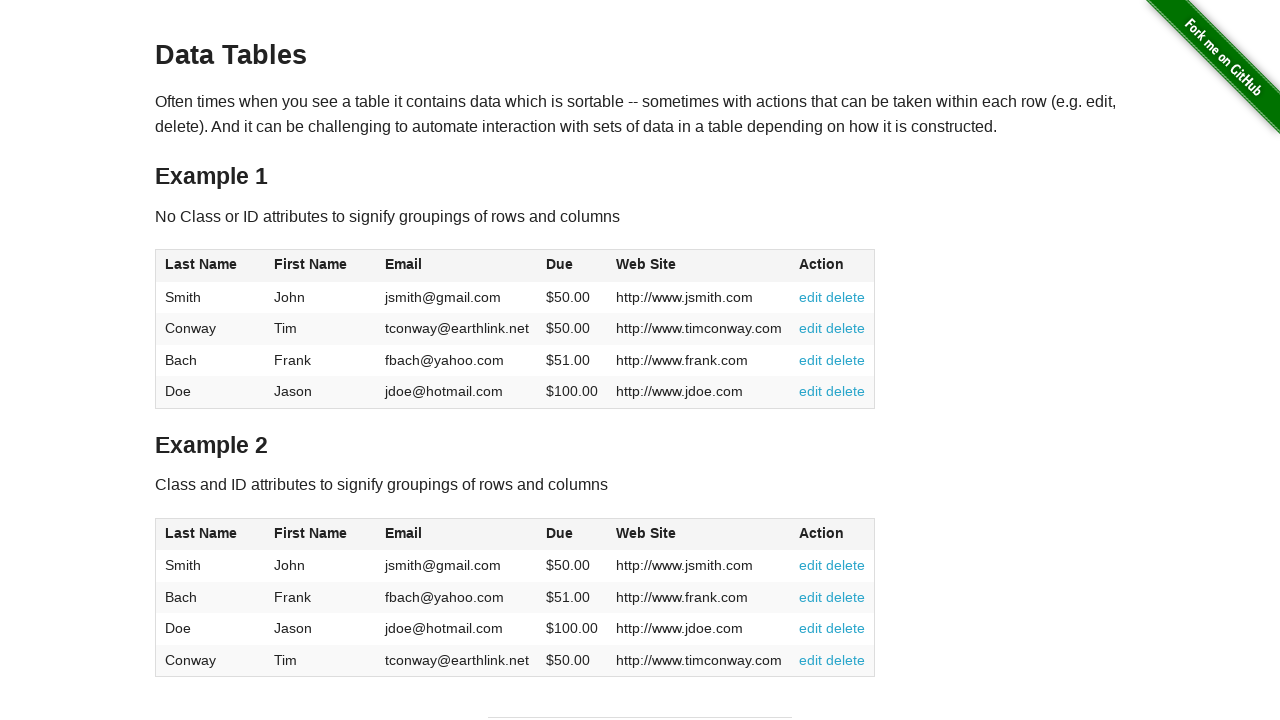

Waited for Due column values to load
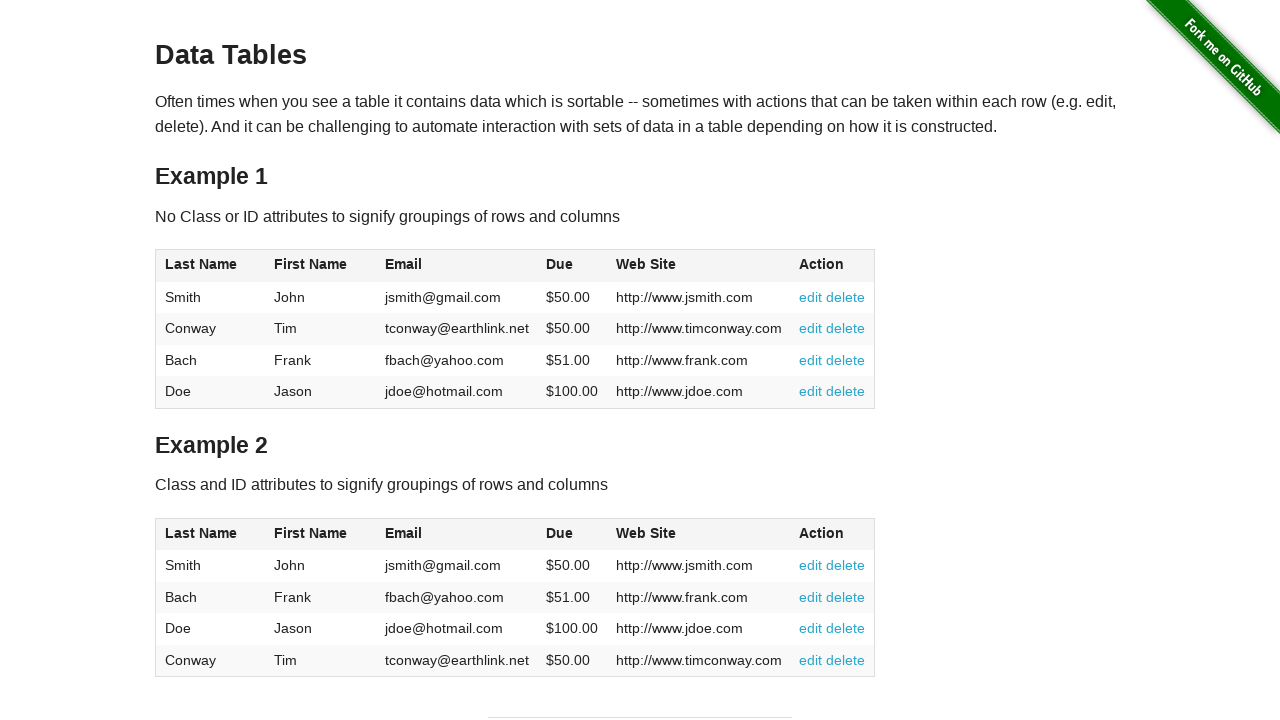

Retrieved all Due column elements from table
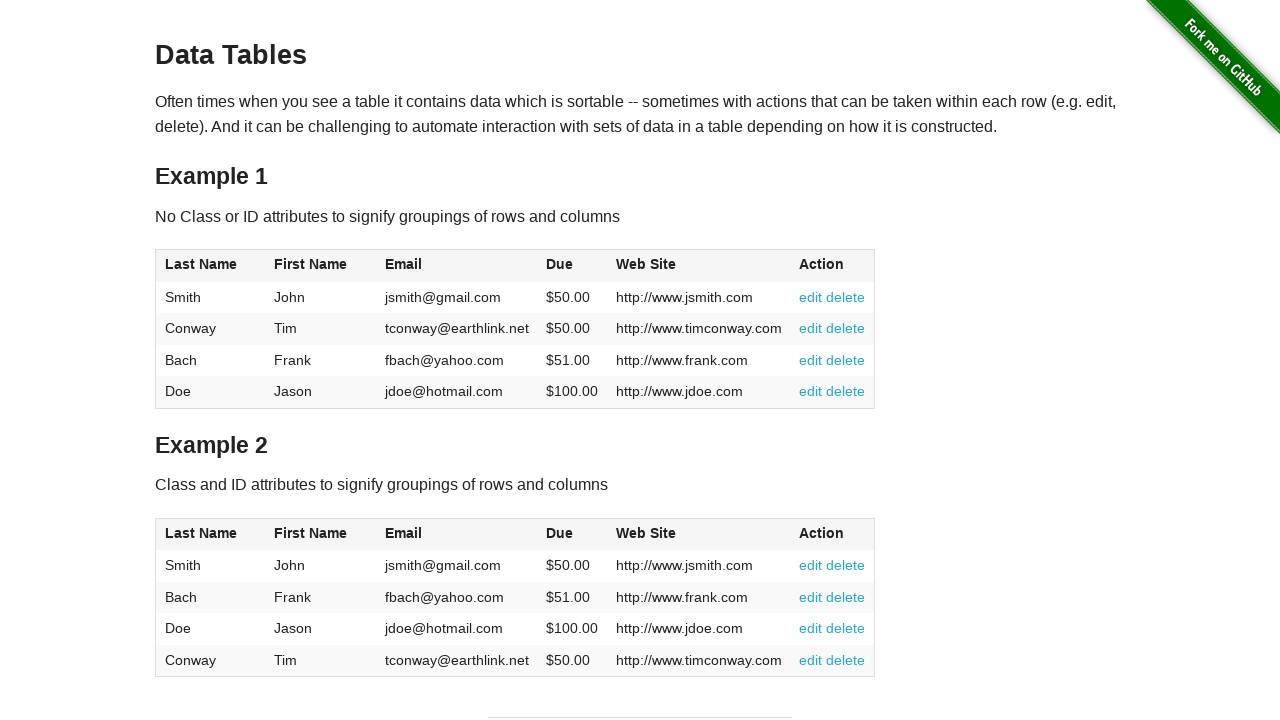

Extracted and converted Due values to floats
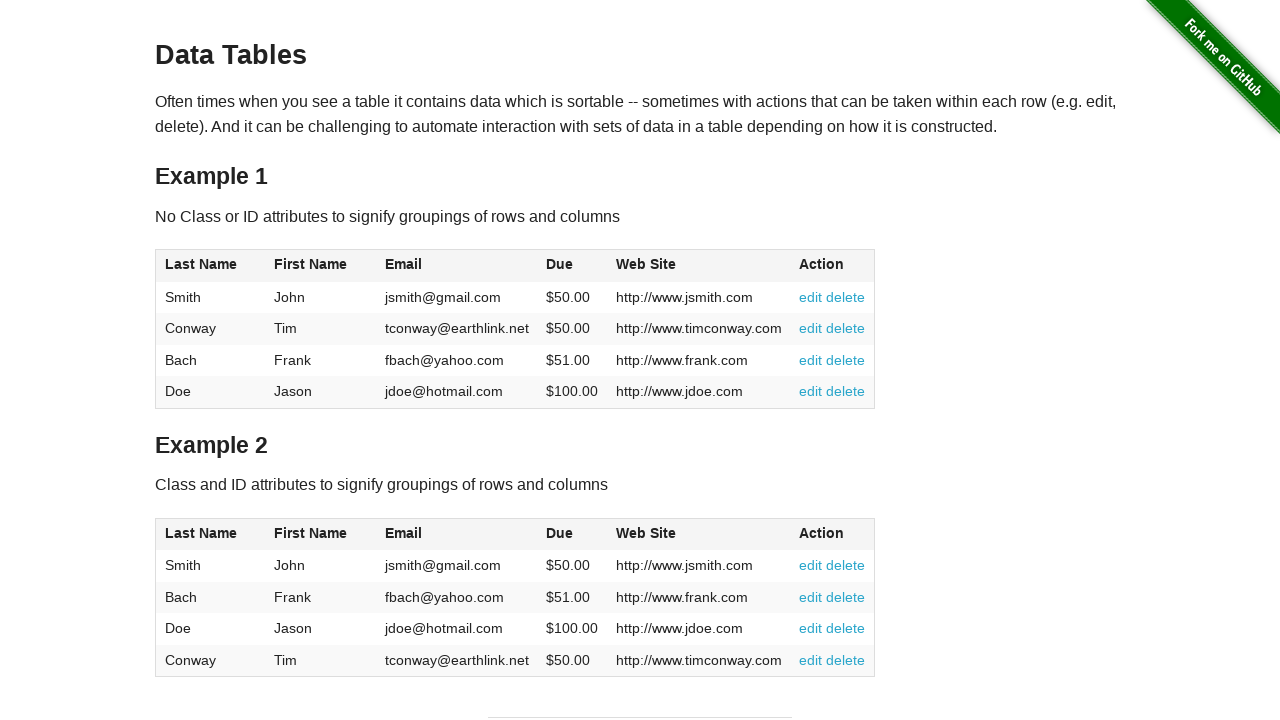

Verified Due column is sorted in ascending order
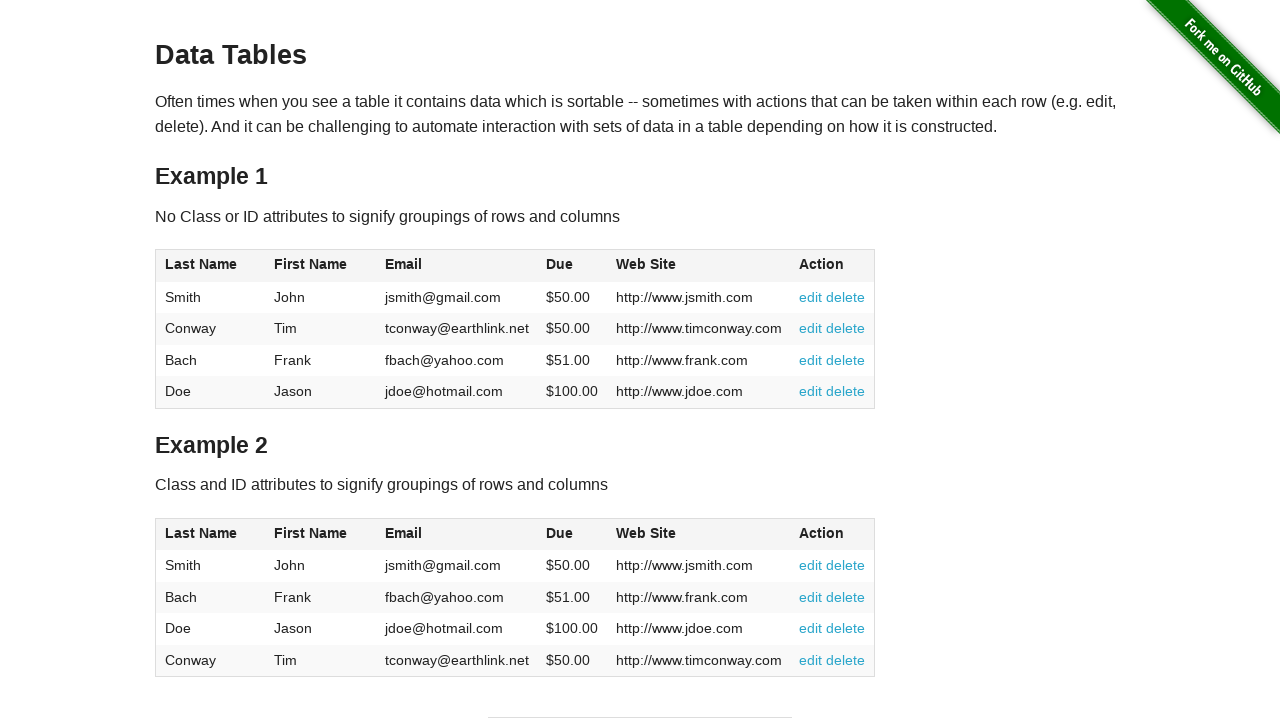

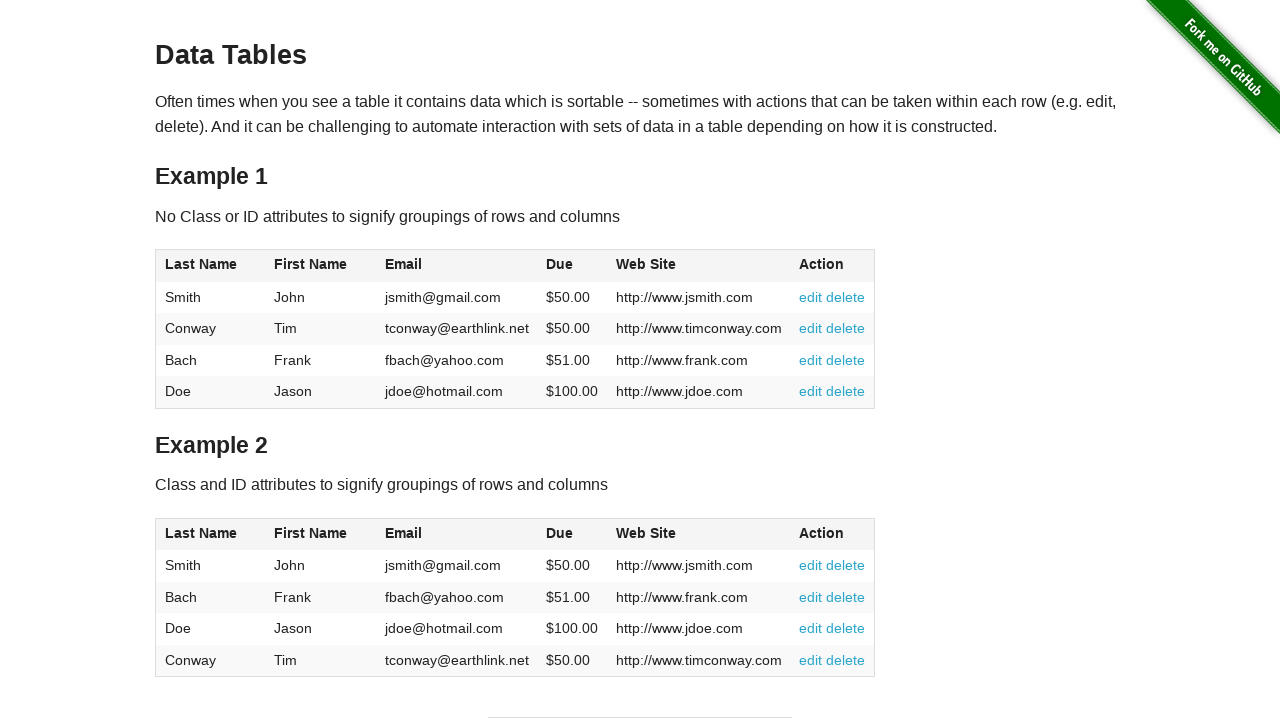